Tests text input functionality by entering text into an input field and clicking a button to update its label, then verifies the button text has changed.

Starting URL: http://uitestingplayground.com/textinput

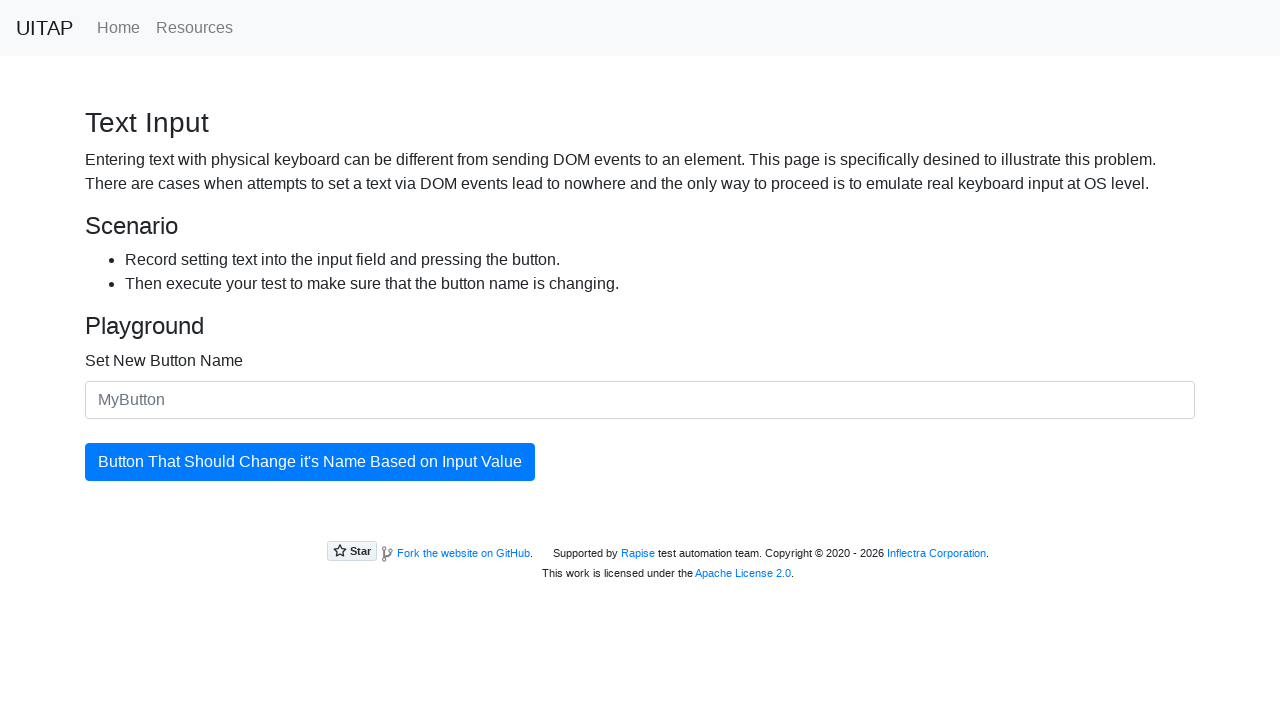

Filled text input field with 'SkyPro' on #newButtonName
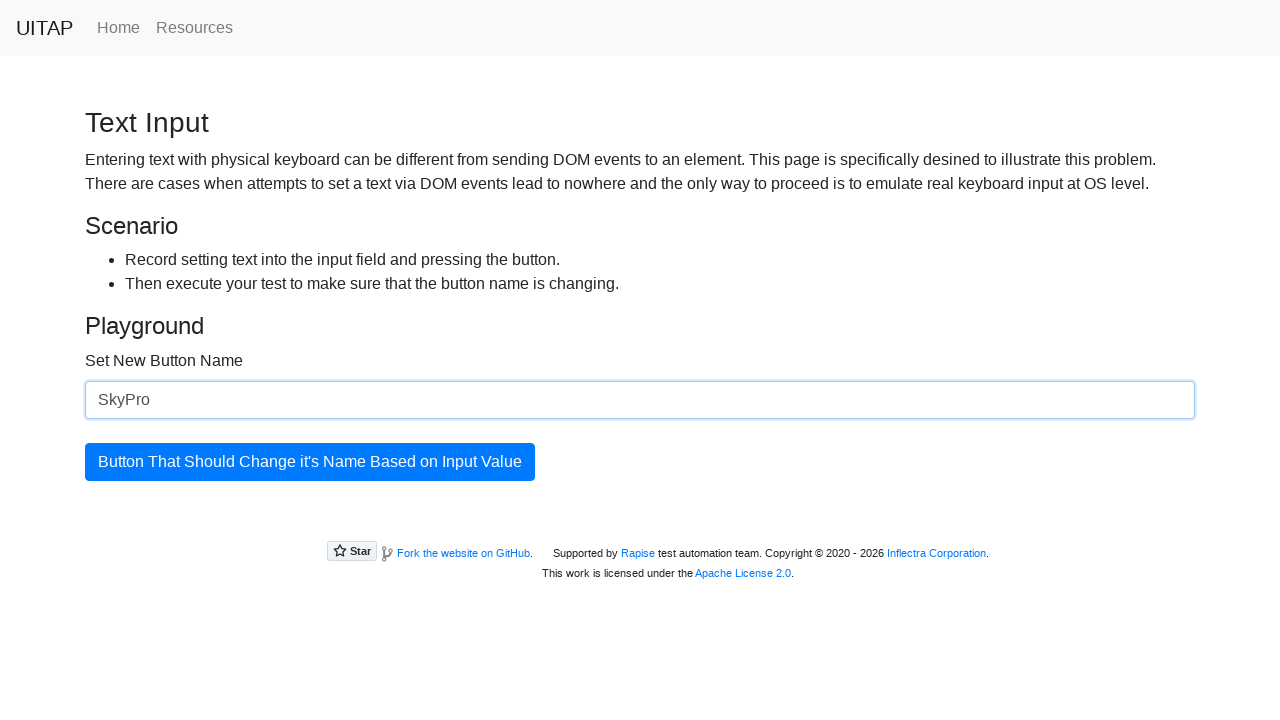

Clicked button to update its label at (310, 462) on #updatingButton
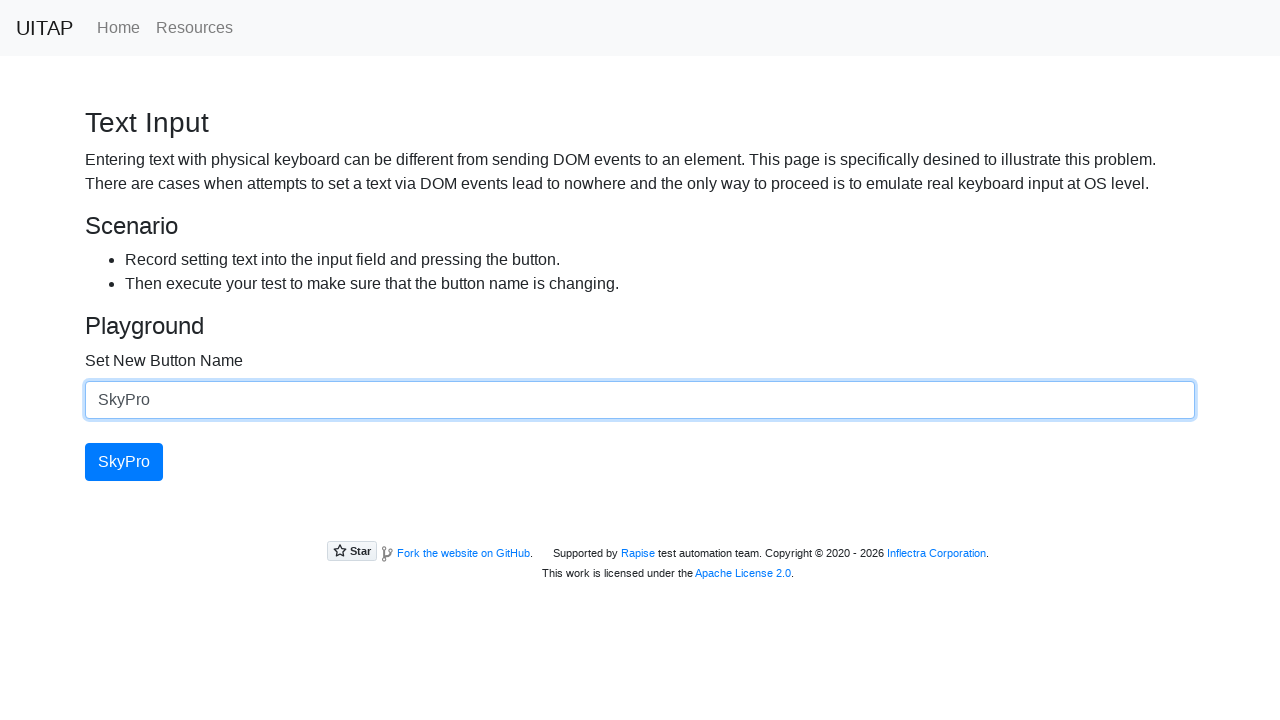

Verified button text changed to 'SkyPro'
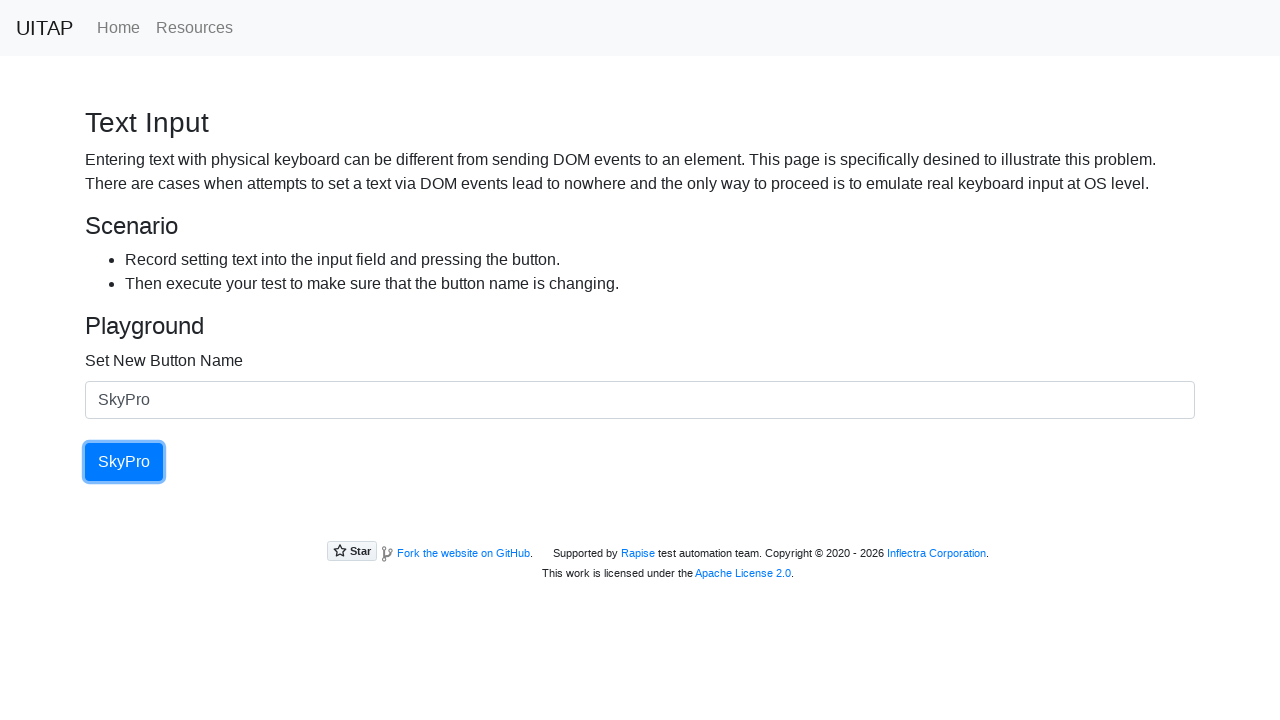

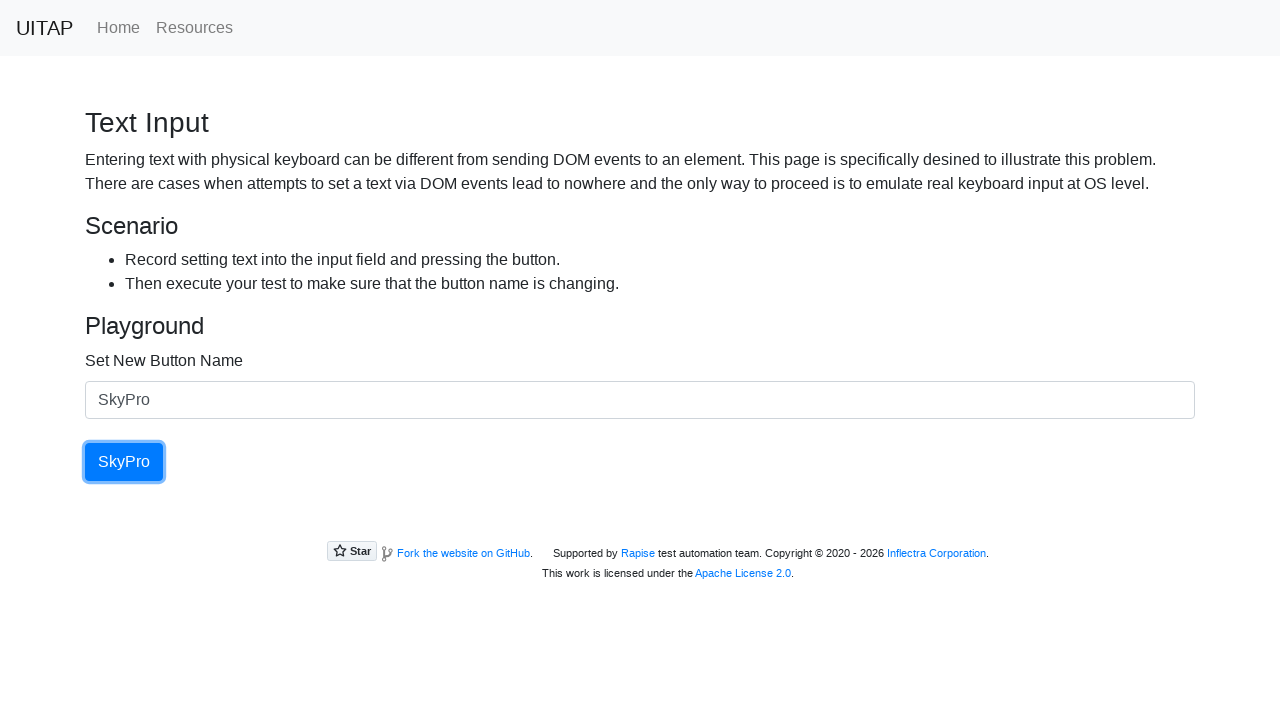